Tests filtering for ASUS mechanical keyboards on an electronics store by navigating through the menu to keyboards section, selecting ASUS brand filter and mechanical type filter, then verifying the expected keyboard product is displayed.

Starting URL: https://www.ue.ba

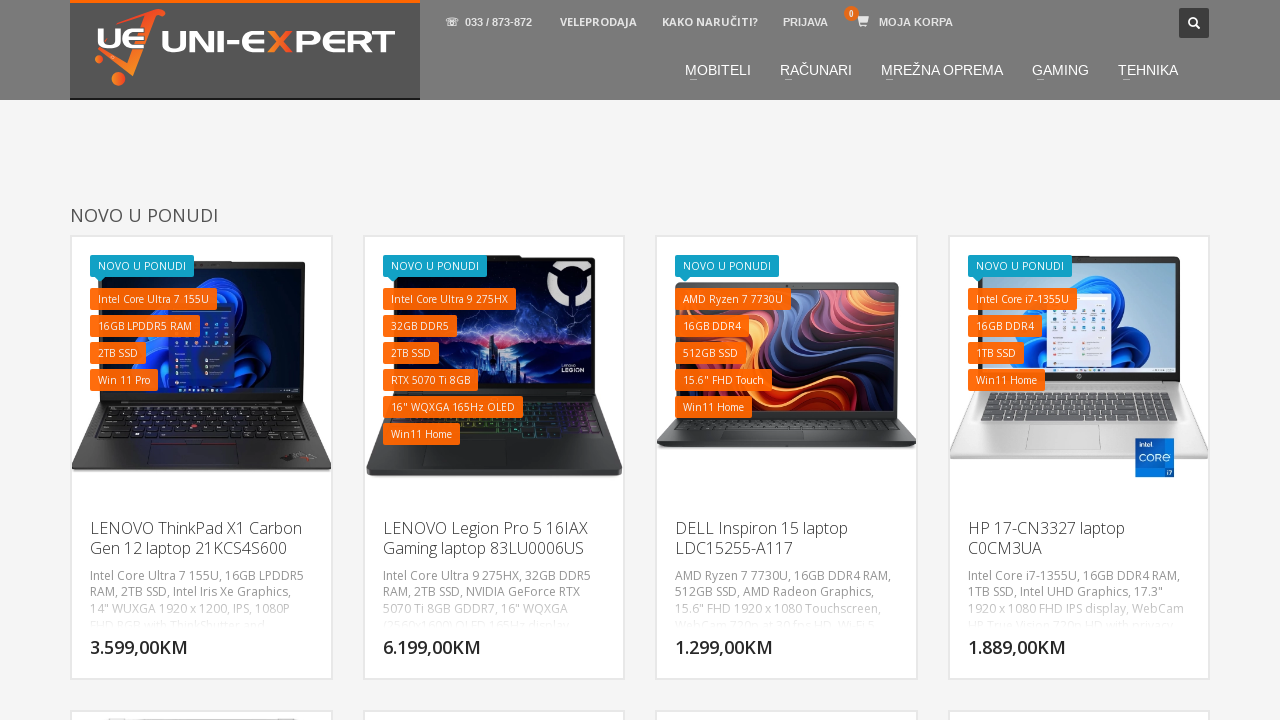

Clicked on equipment menu item at (816, 70) on xpath=//*[@id='menu-main-menu']/li[2]/a
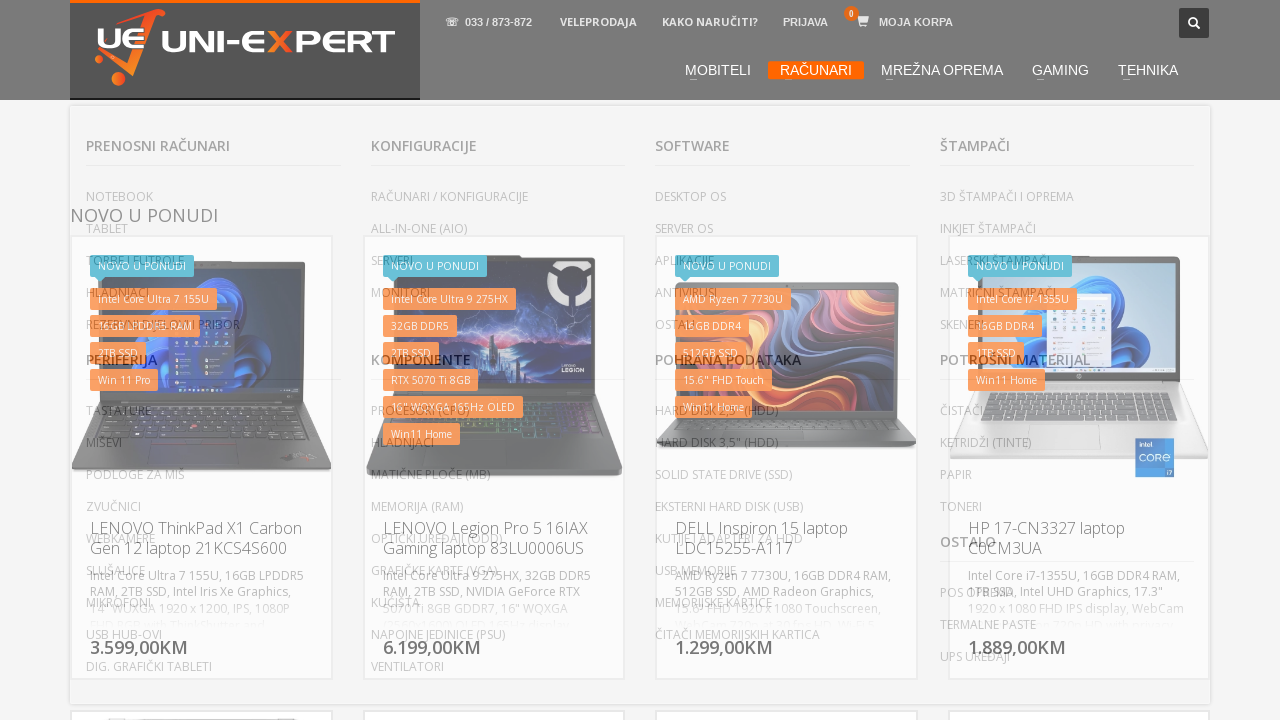

Keyboards submenu loaded
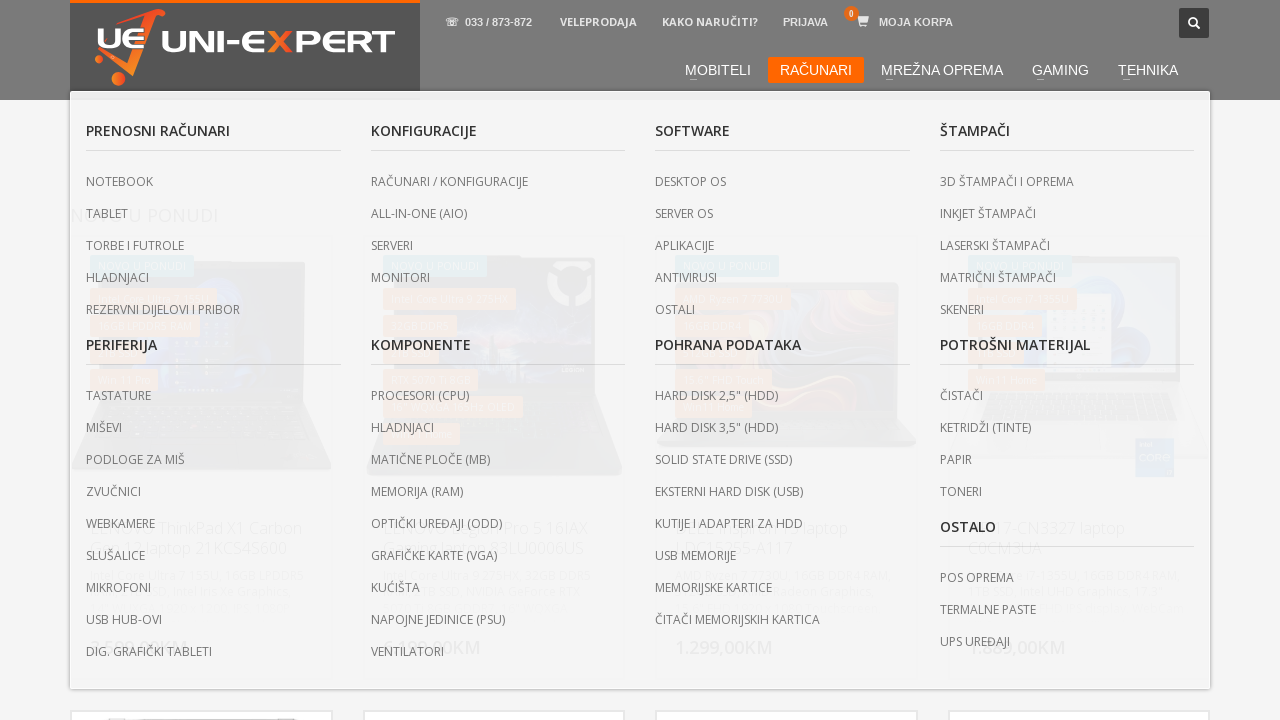

Clicked on keyboards submenu item at (213, 396) on xpath=//*[@id='menu-main-menu']/li[2]/ul/li[5]/ul/li[1]/a
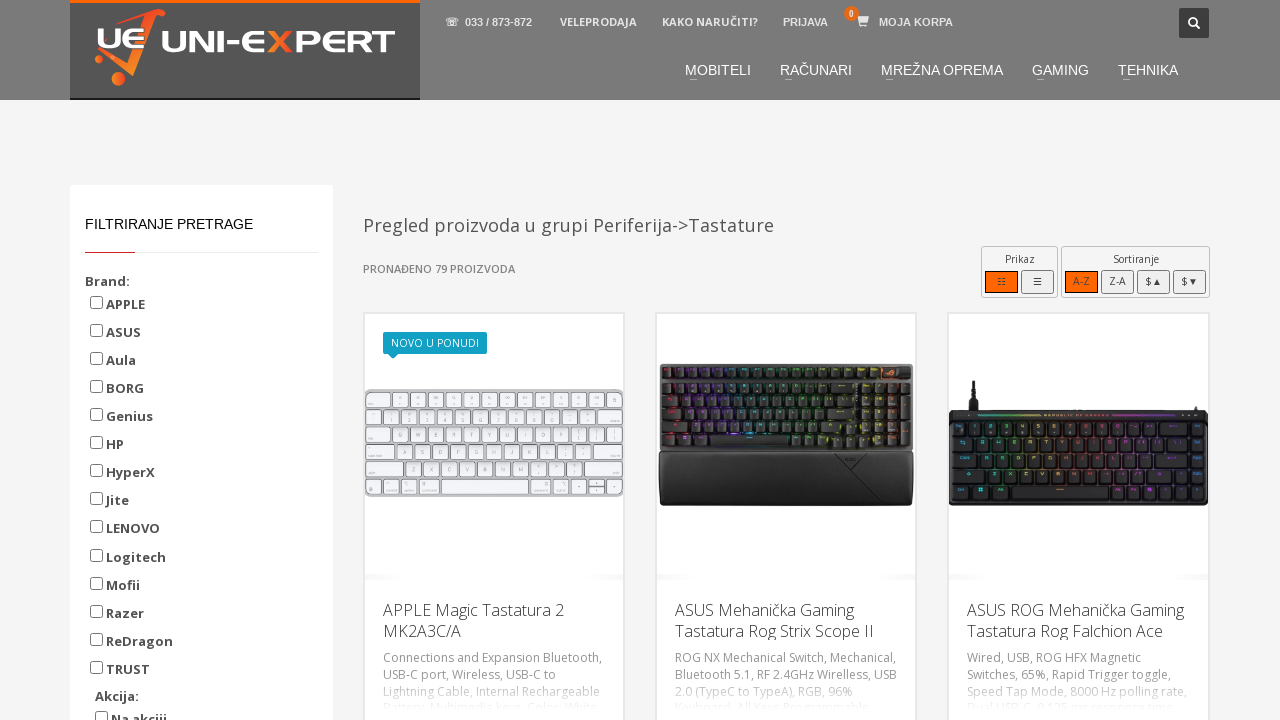

Keyboards page loaded with filter options
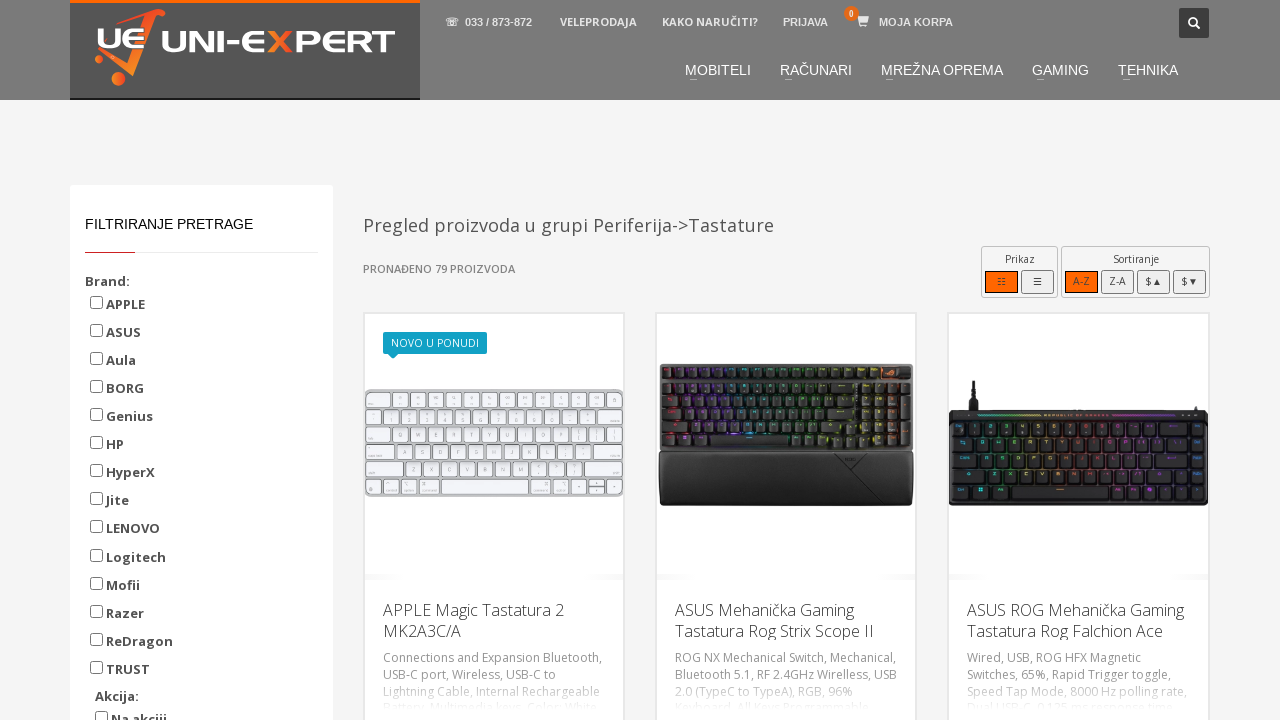

Selected ASUS brand filter at (96, 302) on xpath=//*[@id='sidebar-widget']/div/form/div/ul/label[1]/input
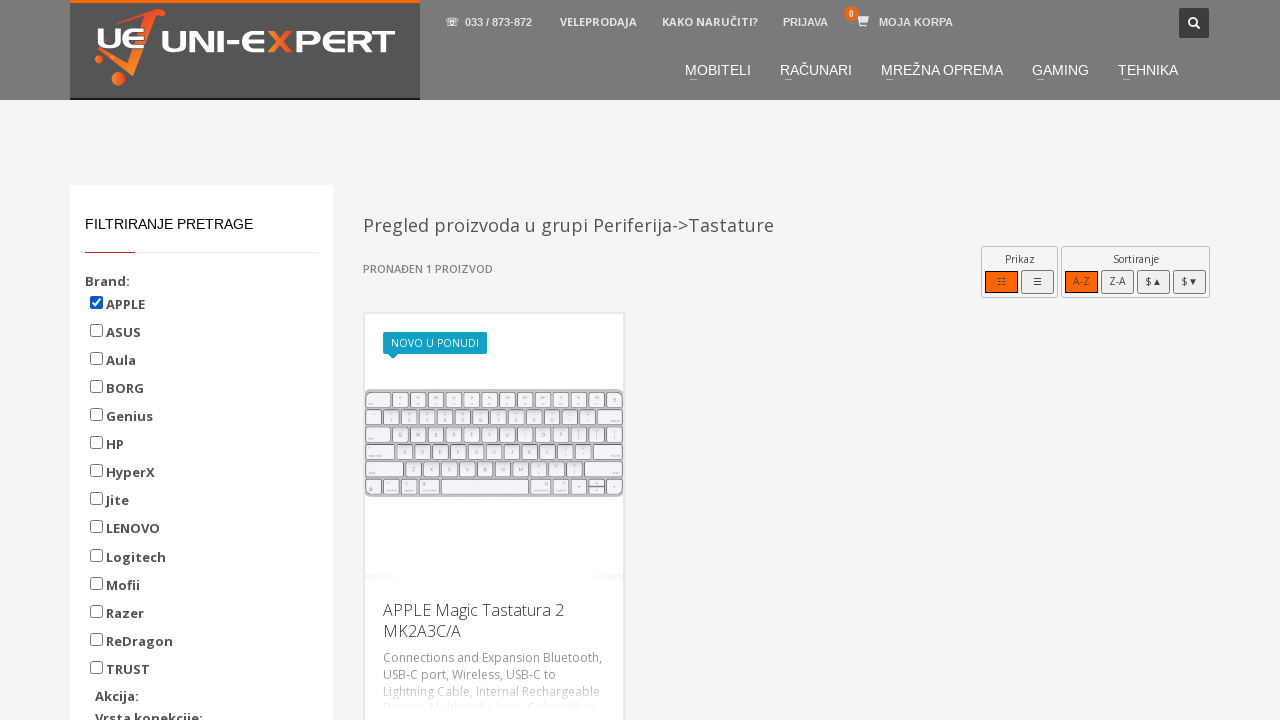

Scrolled to mechanical type filter
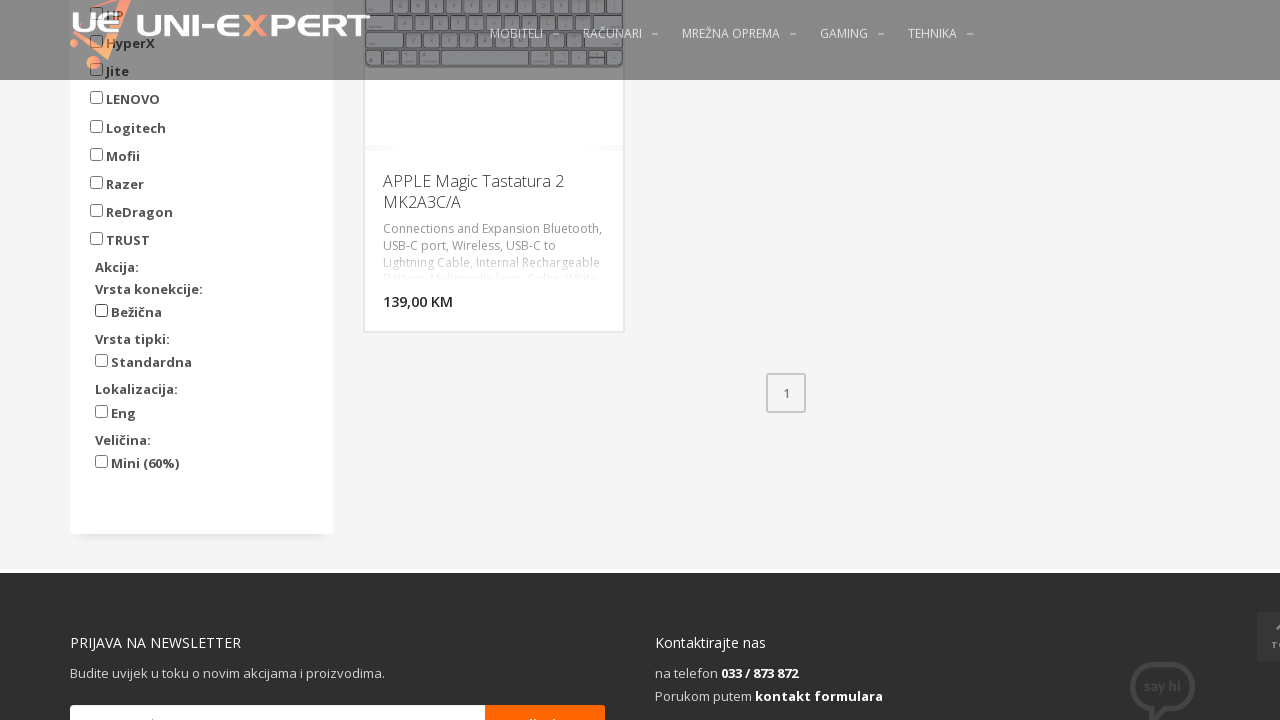

Selected mechanical type filter at (102, 361) on xpath=//*[@id='sidebar-widget']/div/form/ul/li[3]/label[1]/input
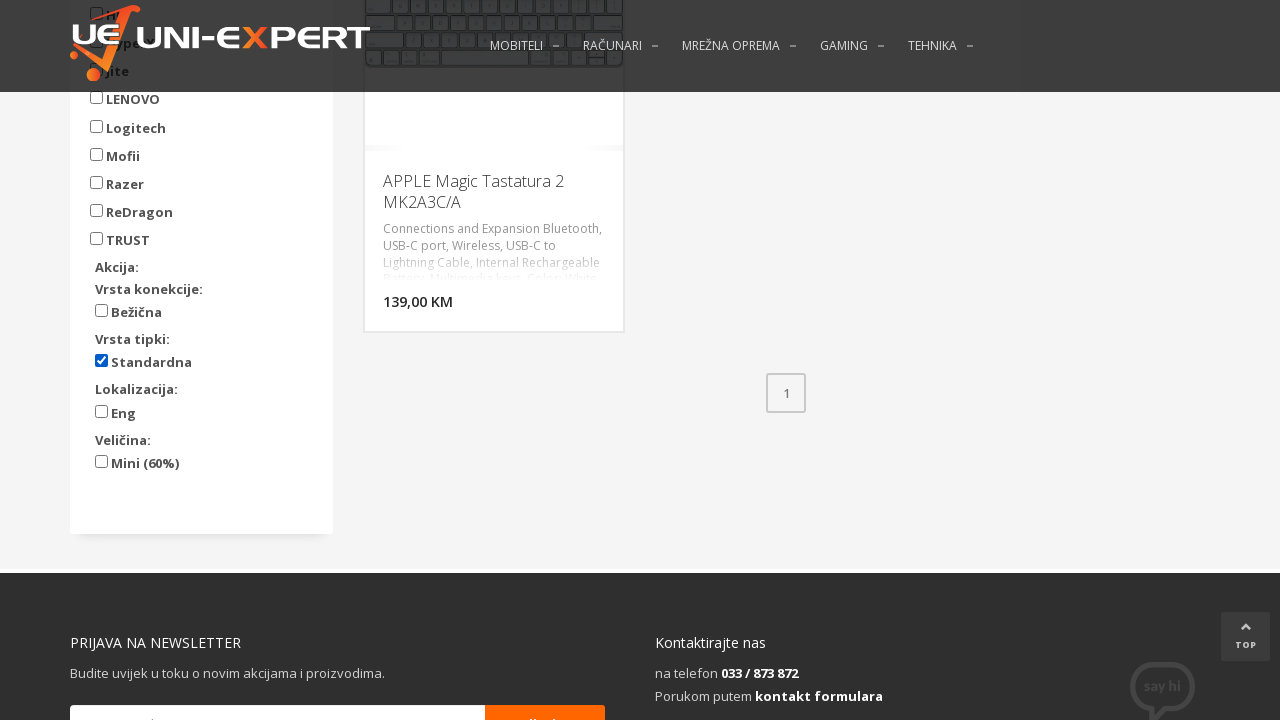

Filtered results updated with ASUS mechanical keyboards
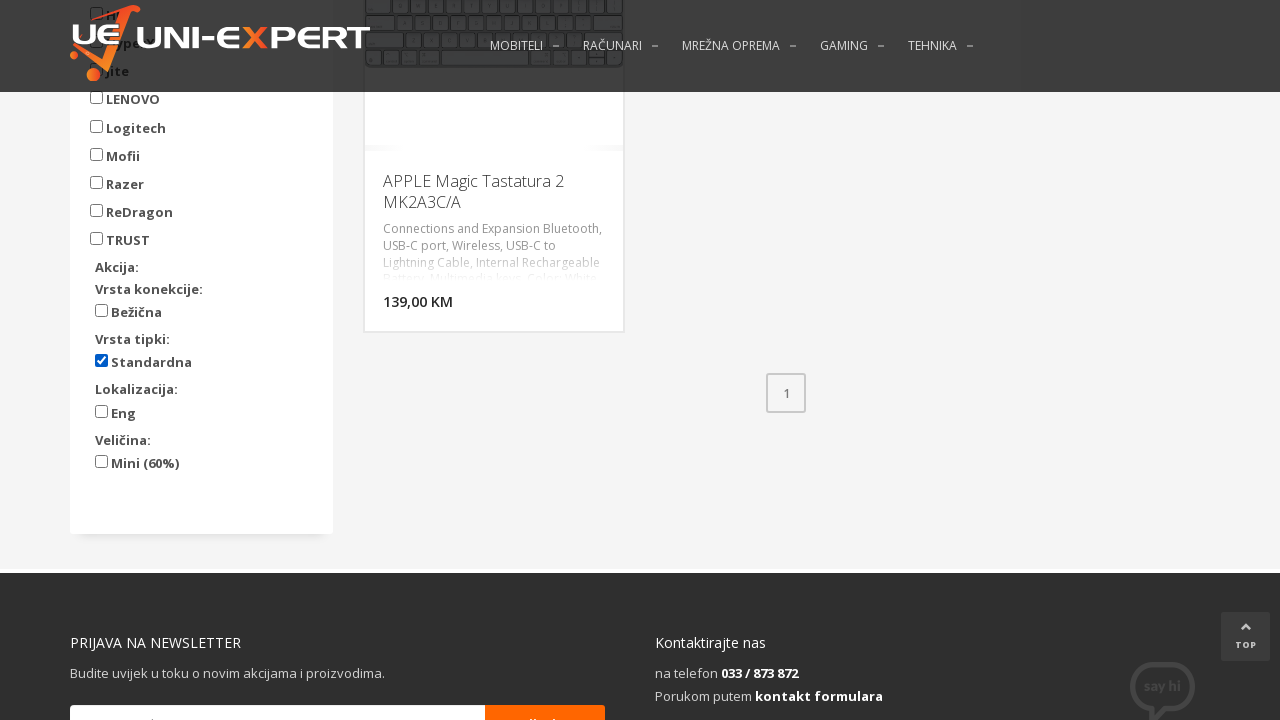

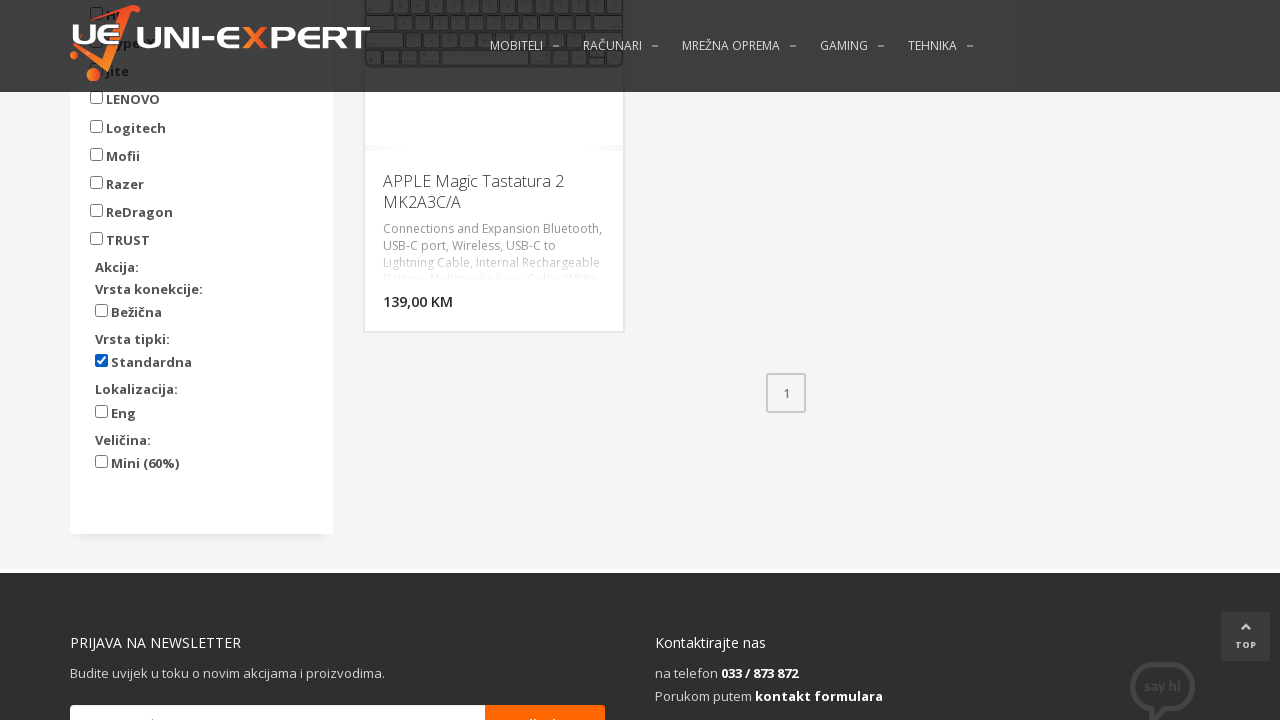